Tests product search functionality on GreenCart by searching for a product on the landing page, then clicking "Top Deals" to open a new window, searching for the same product there, and verifying the product names match between both pages.

Starting URL: https://rahulshettyacademy.com/seleniumPractise/#/

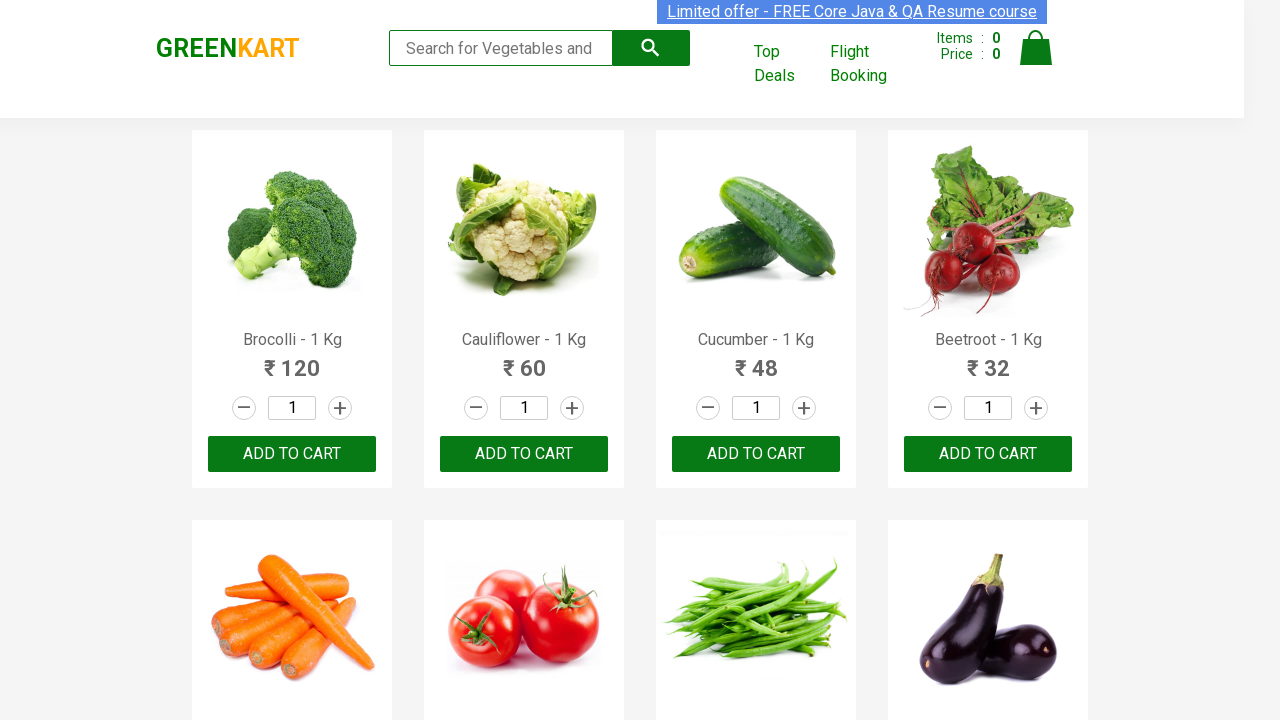

Filled search field with 'Tomato' on landing page on input[type='search']
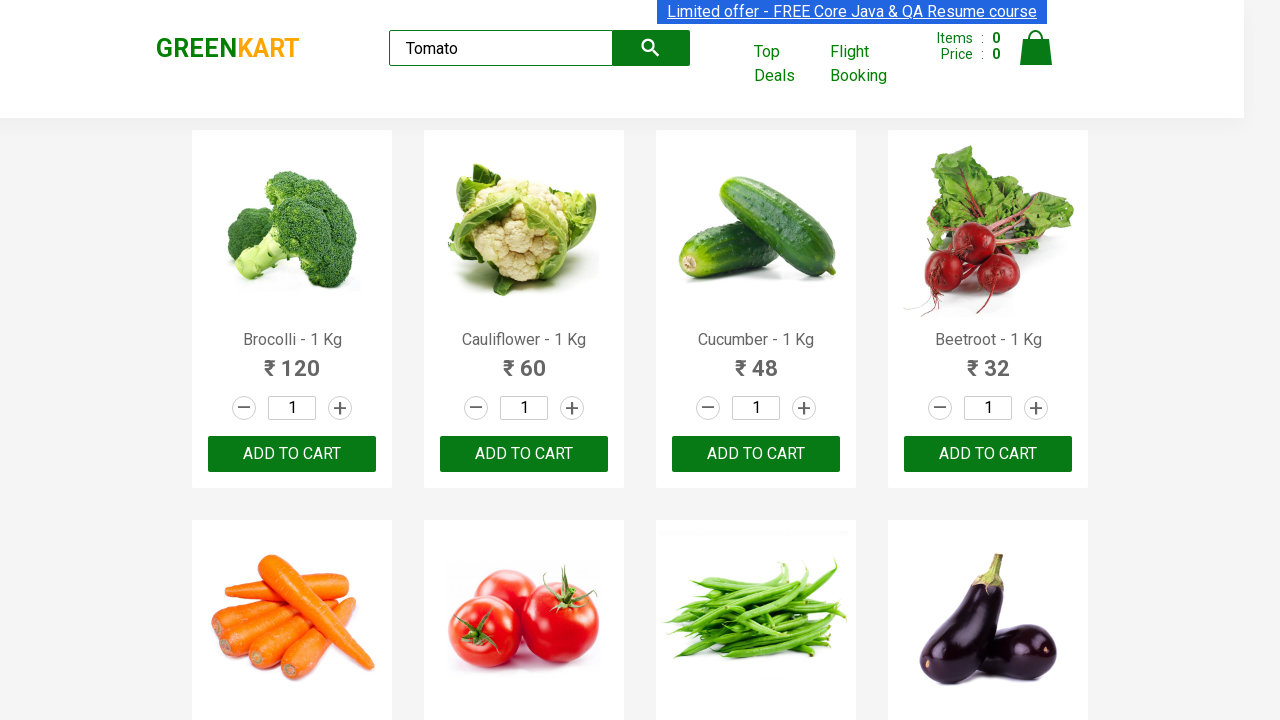

Waited 2 seconds for search results to load
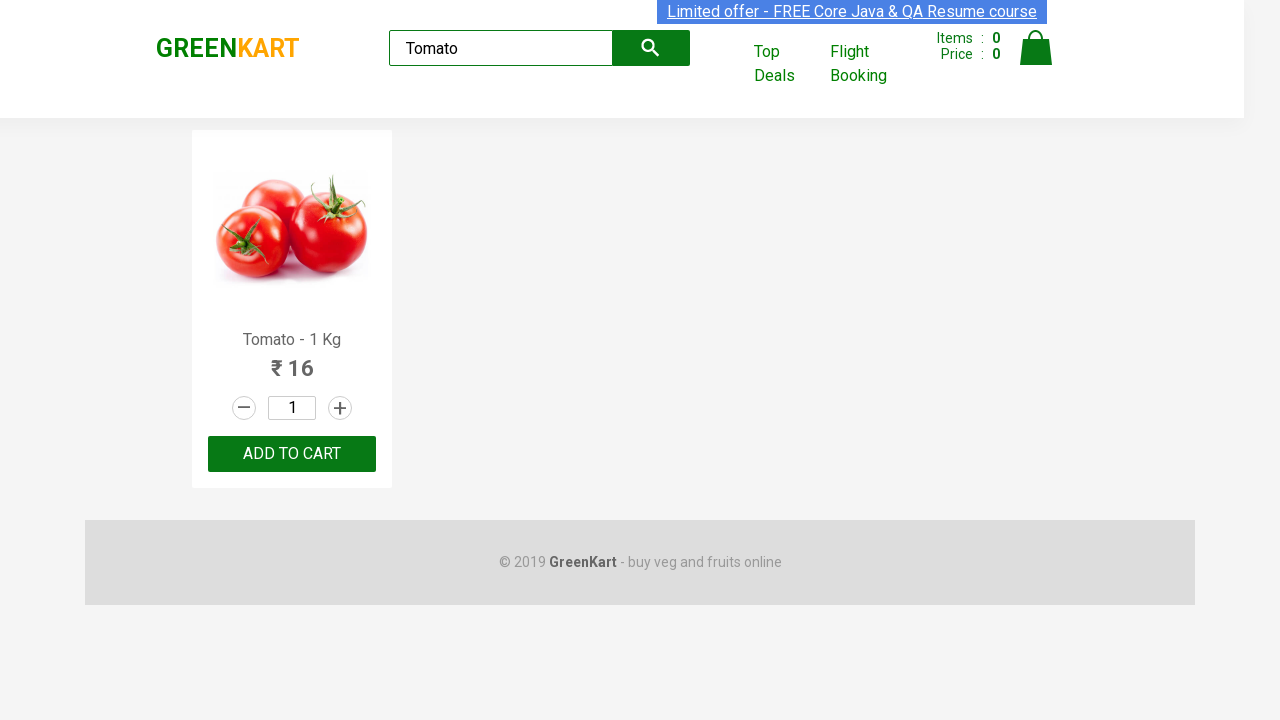

Extracted product name from landing page: 'Tomato'
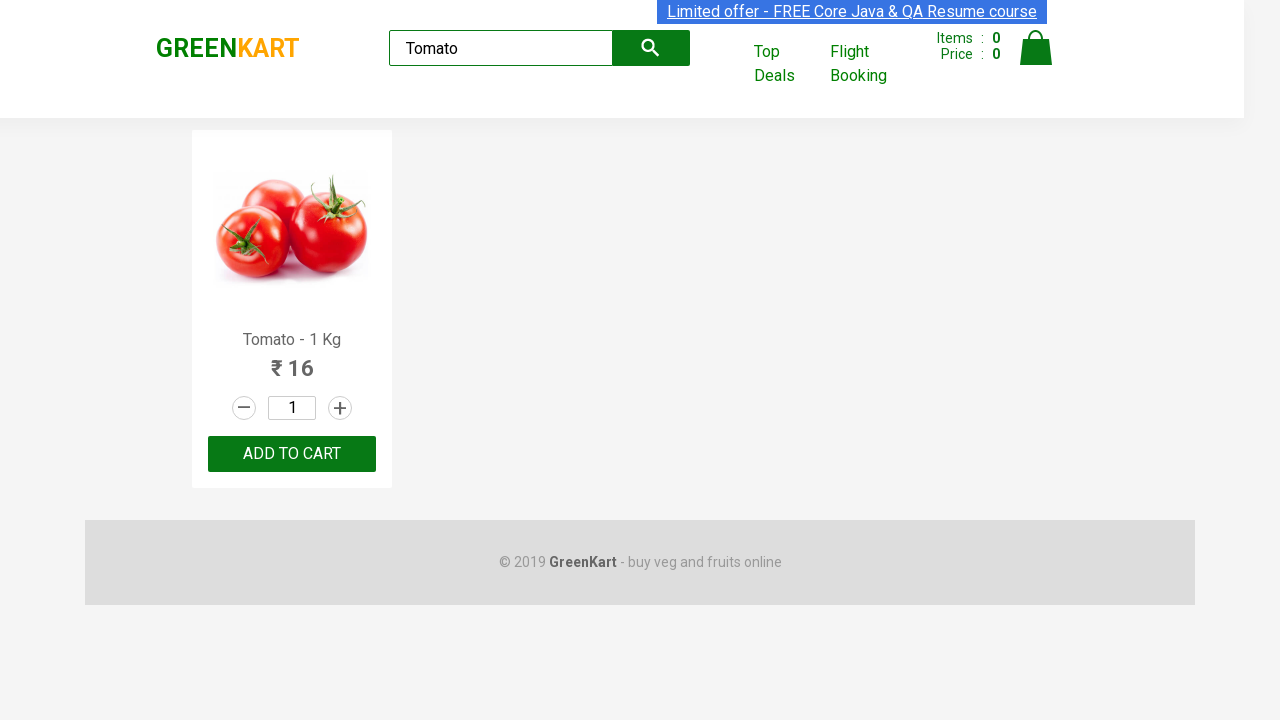

Clicked on 'Top Deals' link to open new window at (787, 64) on text=Top Deals
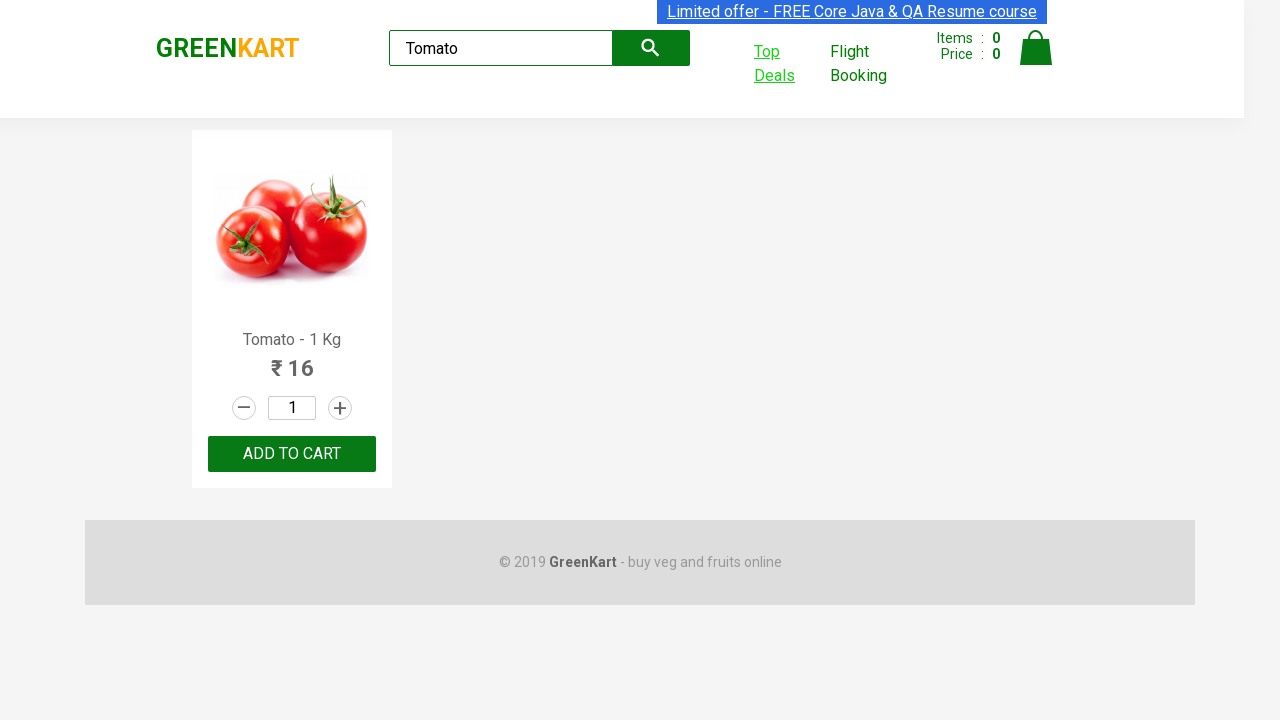

Switched to new offers page and waited for load state
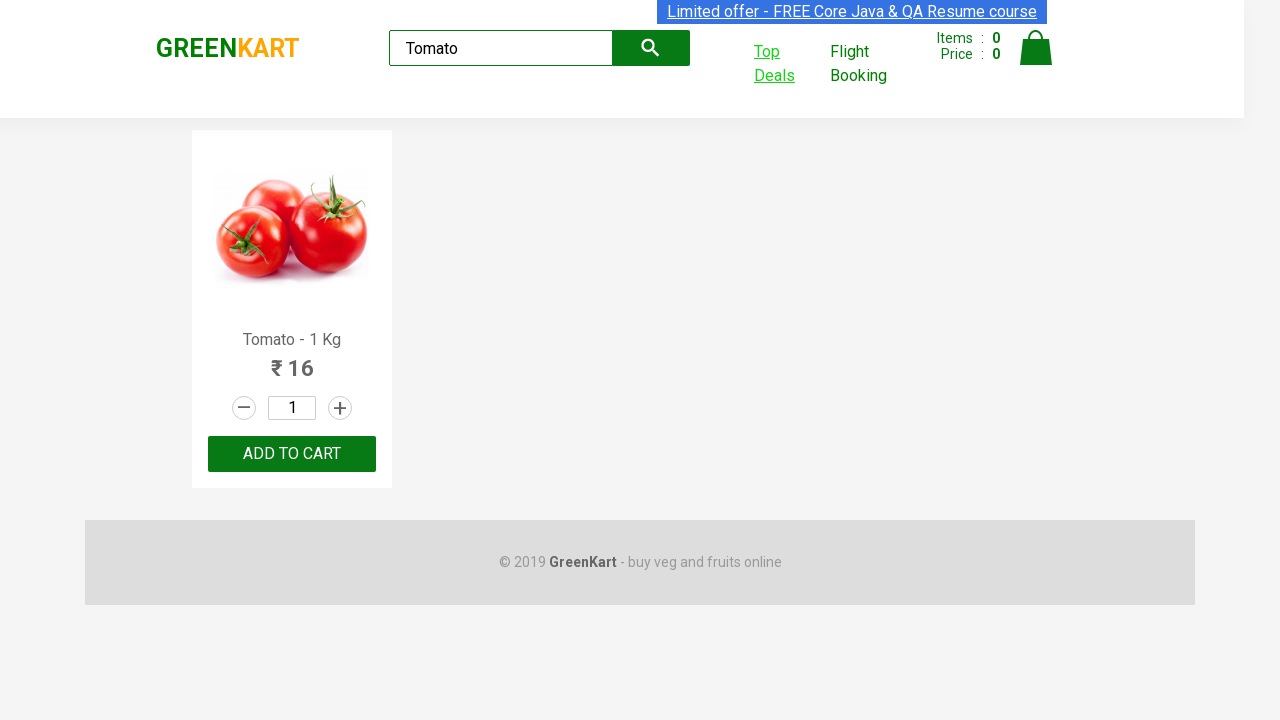

Filled search field with 'Tomato' on offers page on input[type='search']
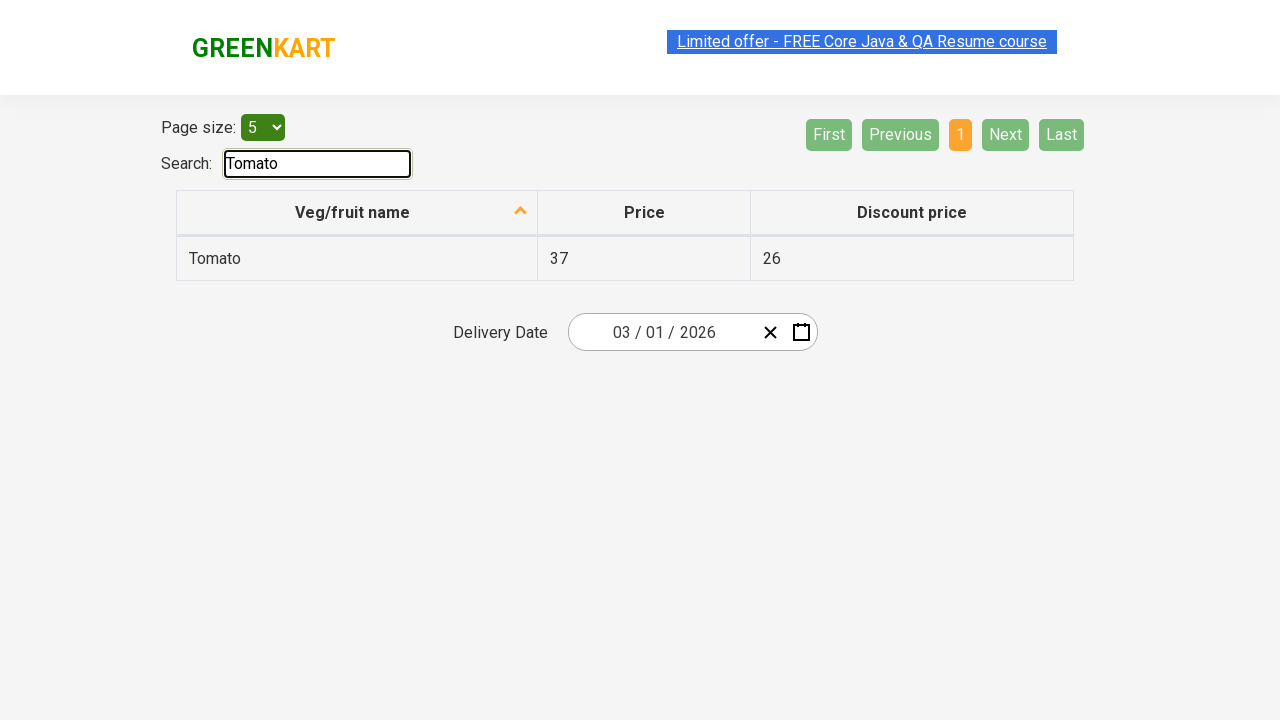

Waited 2 seconds for search results to load on offers page
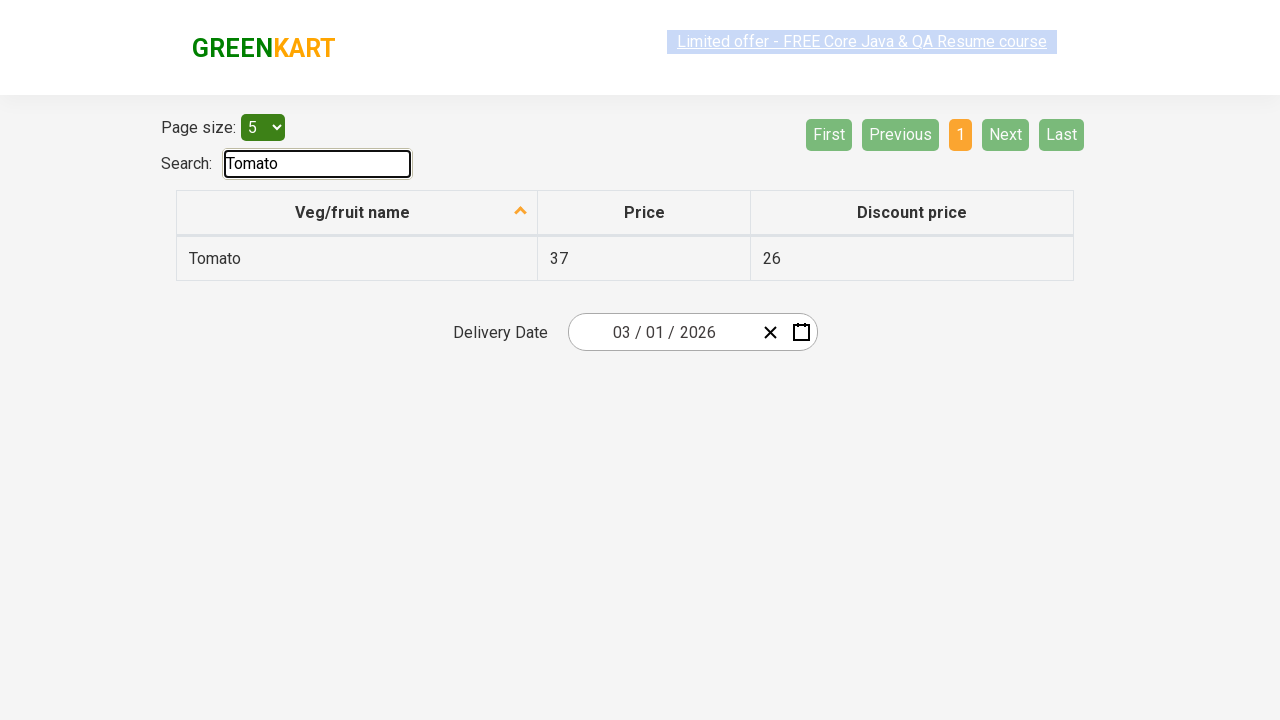

Extracted product name from offers page: 'Tomato'
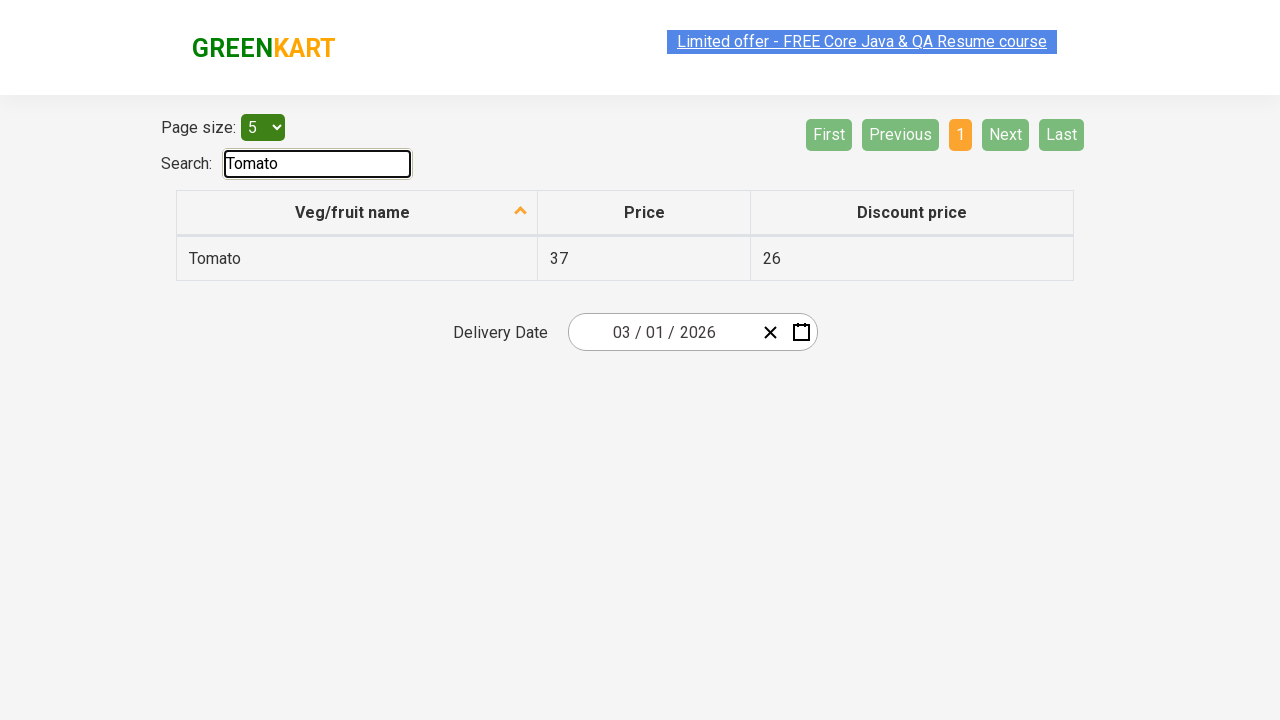

Assertion passed: Product names match between landing page and offers page ('Tomato')
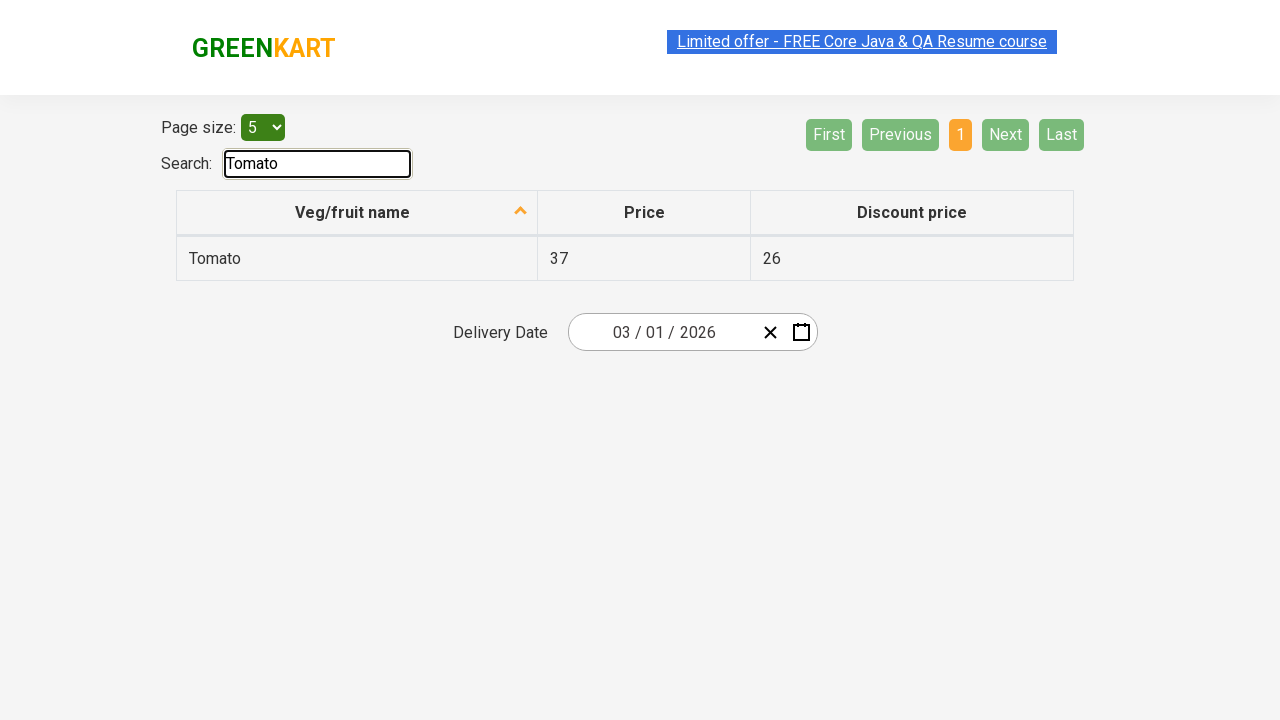

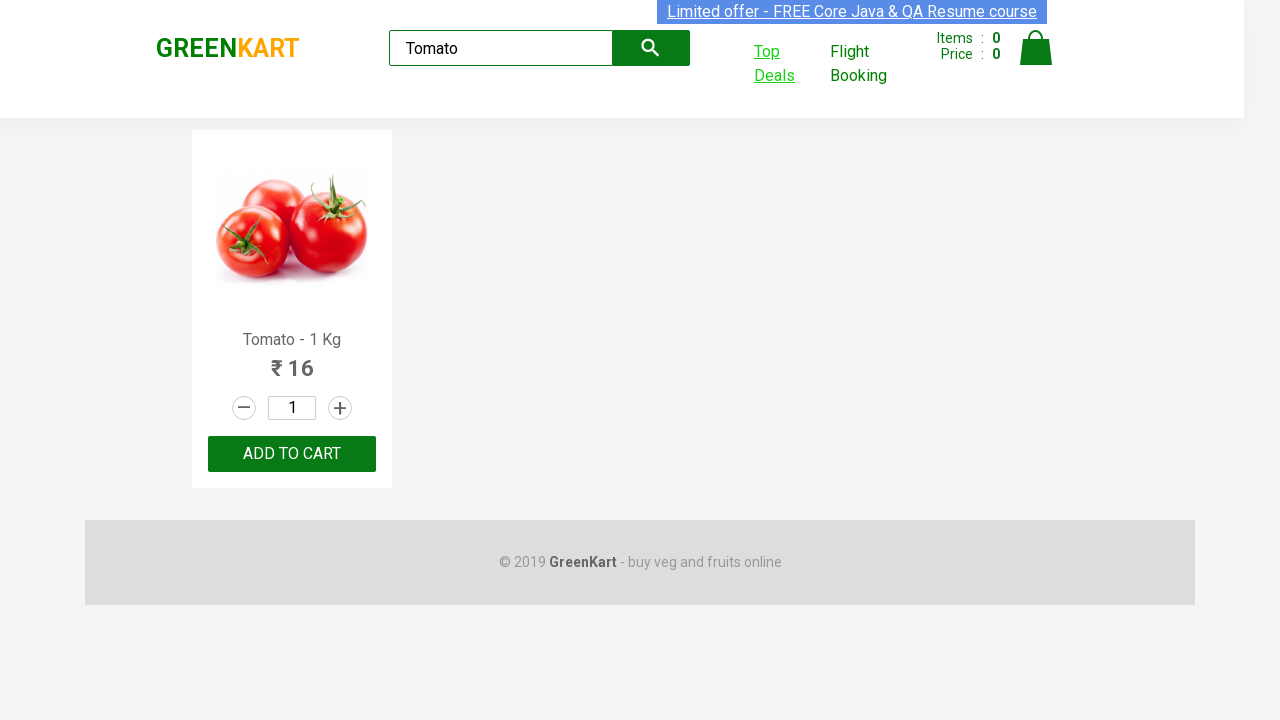